Tests a web form by filling a text field and submitting the form

Starting URL: https://www.selenium.dev/selenium/web/web-form.html

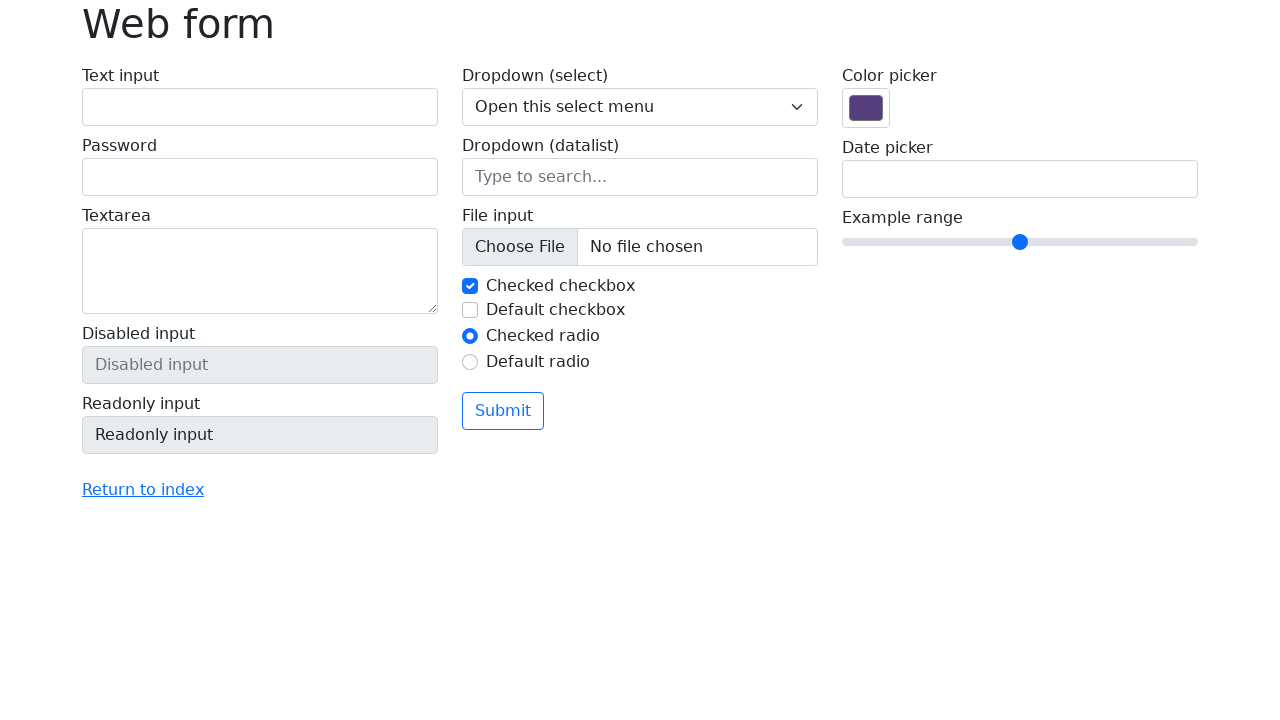

Filled text field with 'Selenium' on input[name='my-text']
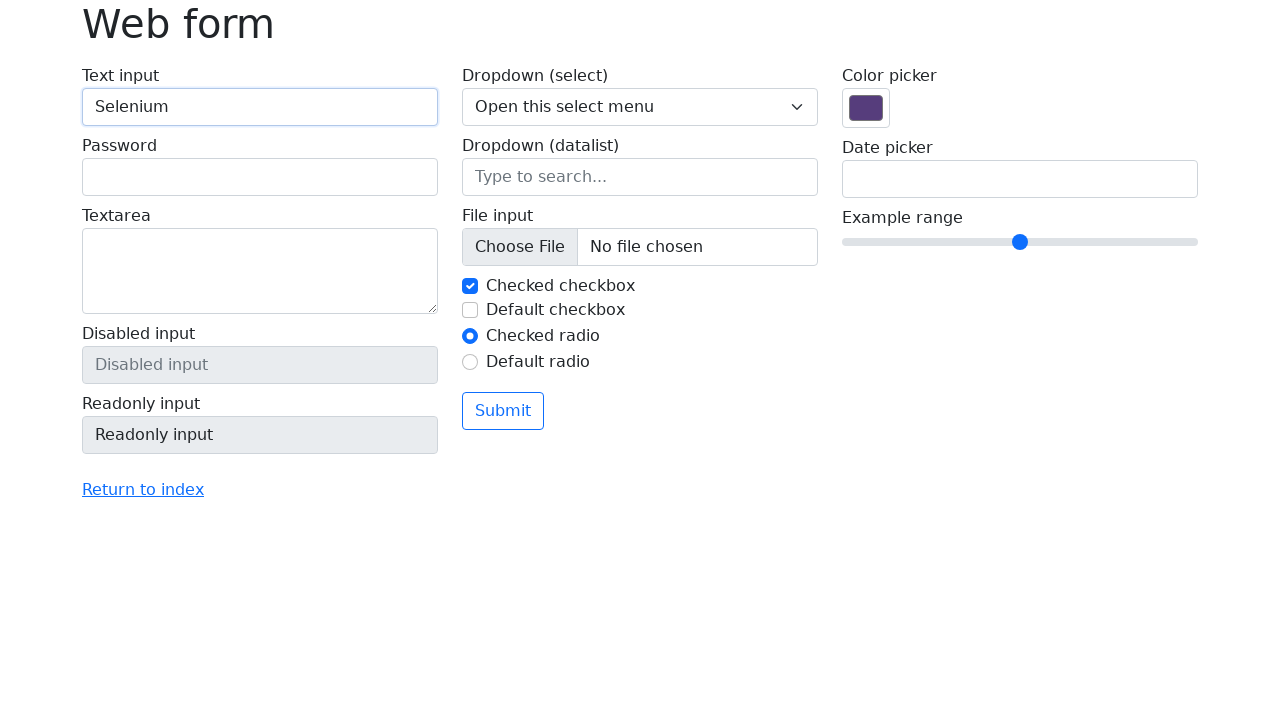

Clicked submit button to submit the form at (503, 411) on button
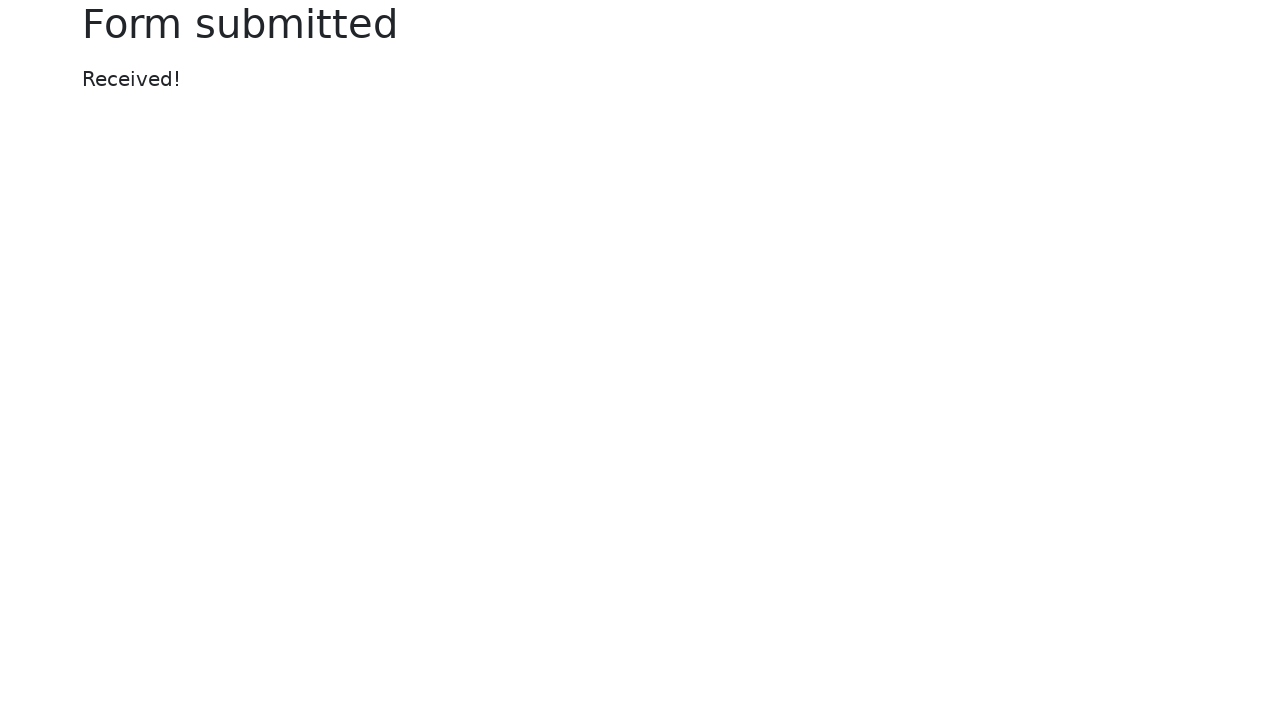

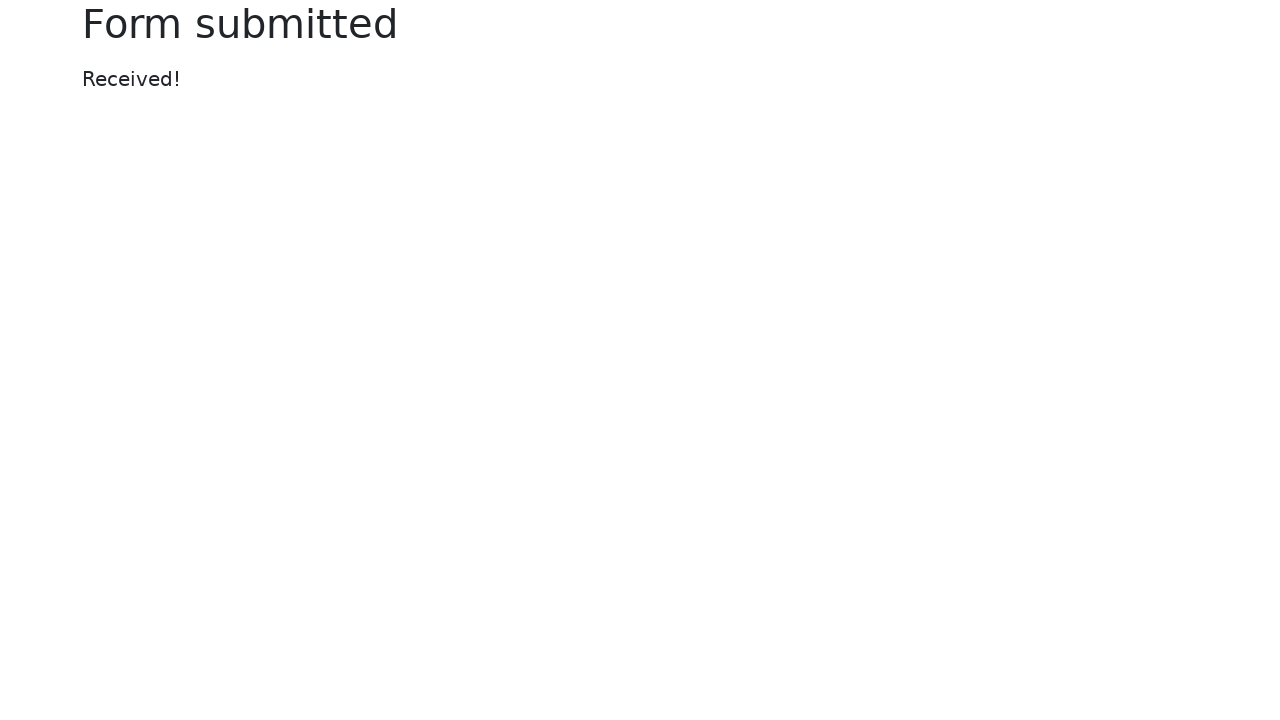